Tests filling an input text box with data.

Starting URL: https://bonigarcia.dev/selenium-webdriver-java/web-form.html

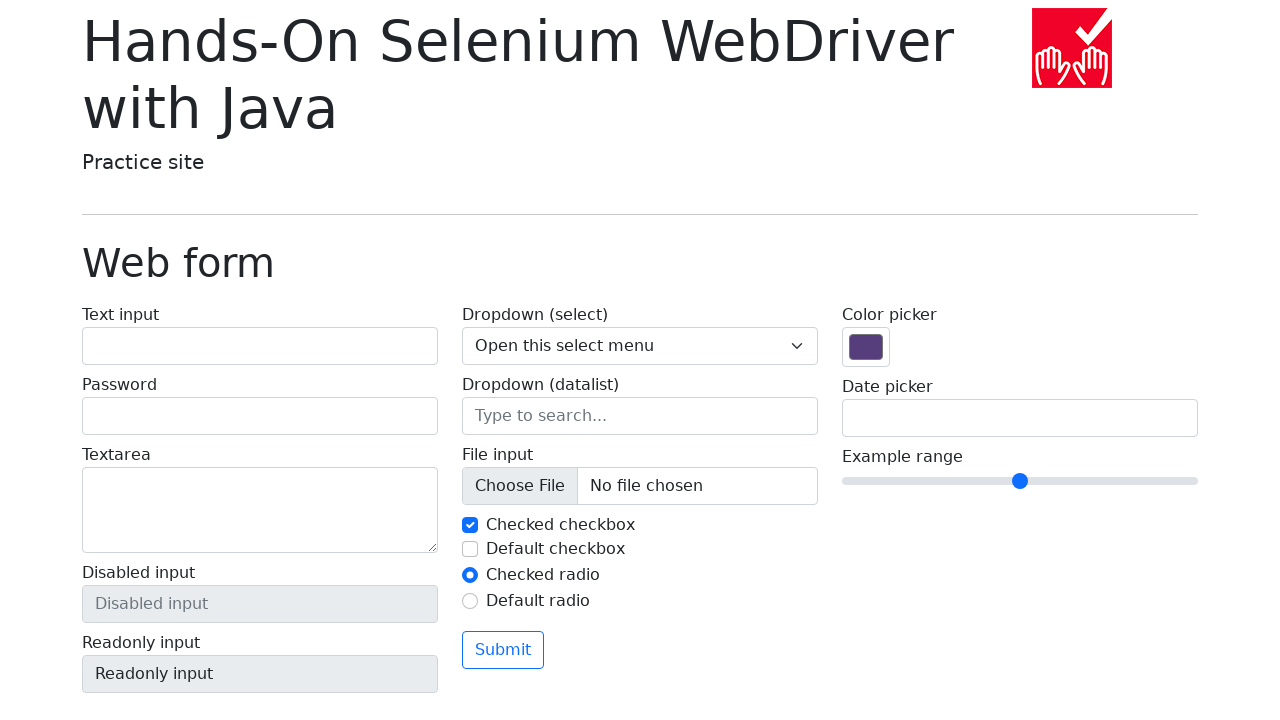

Filled input text box with 'First Input box' on #my-text-id
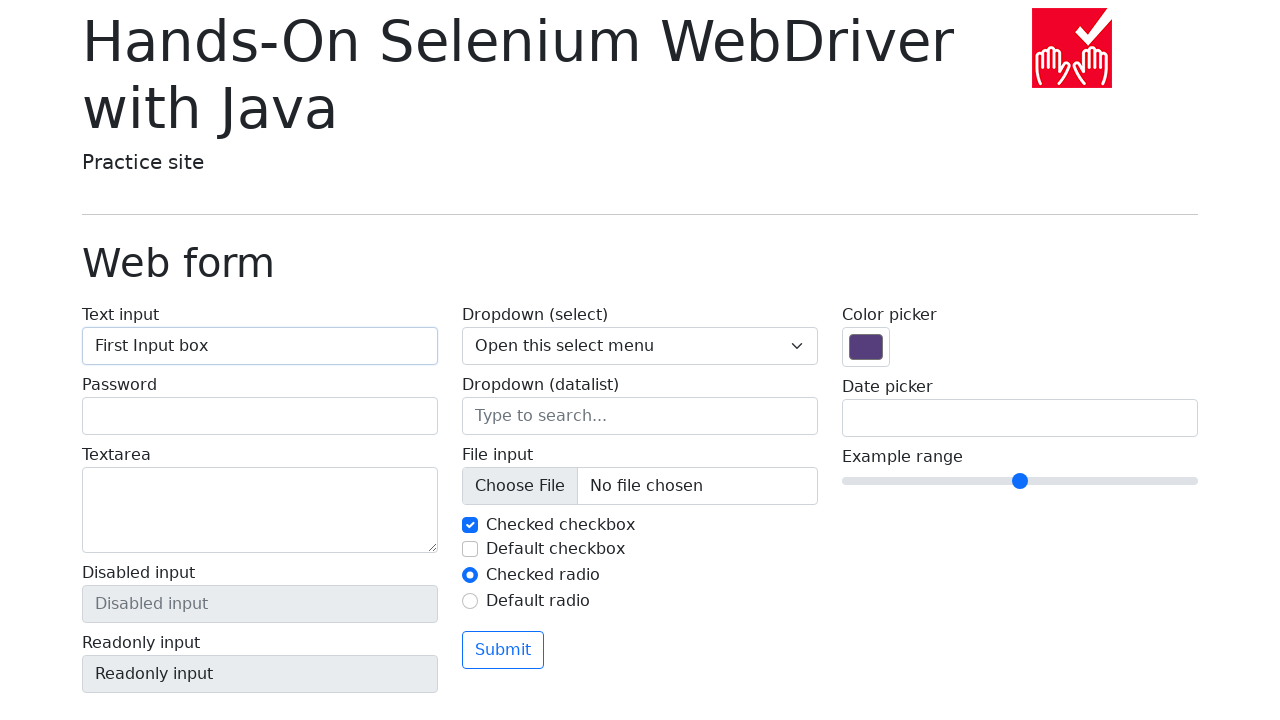

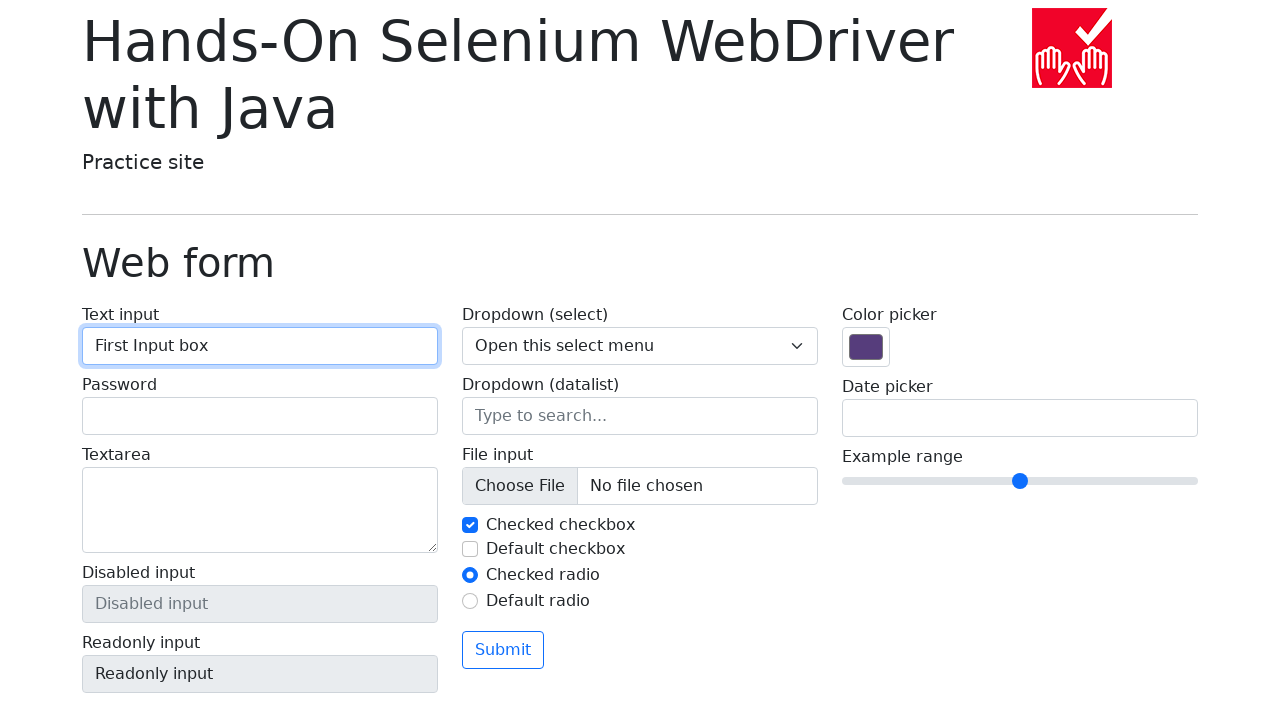